Tests mouse hover with window switching by hovering over "Automation Tools", clicking "Selenium" to open new window, closing it, returning to parent window, then hovering again and clicking "TestNG"

Starting URL: http://seleniumpractise.blogspot.com/2016/08/how-to-perform-mouse-hover-in-selenium.html

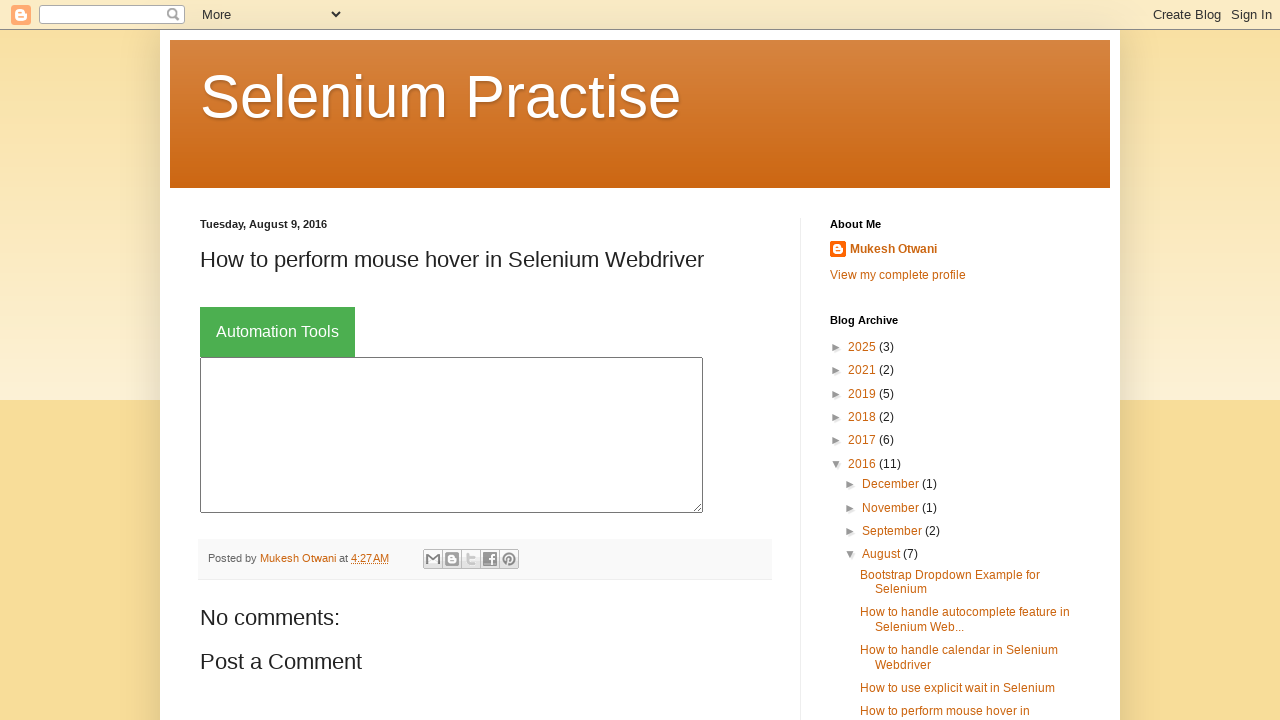

Stored original page reference
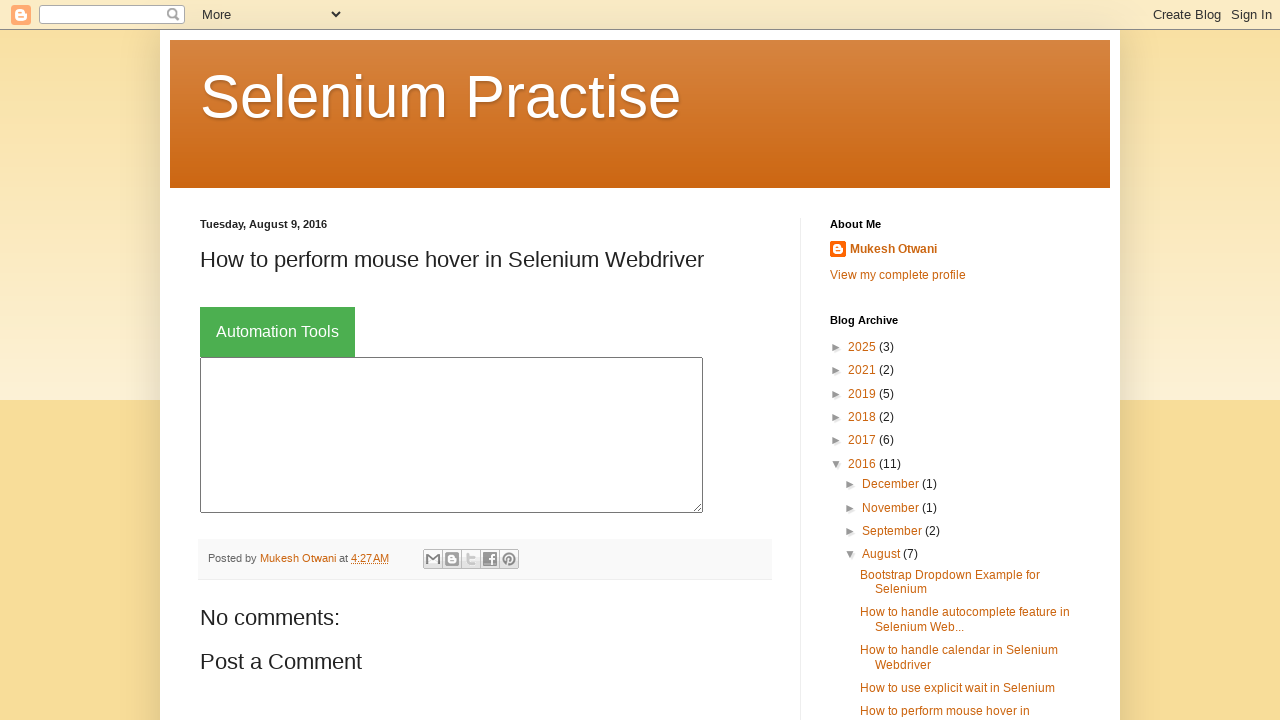

Located Automation Tools button
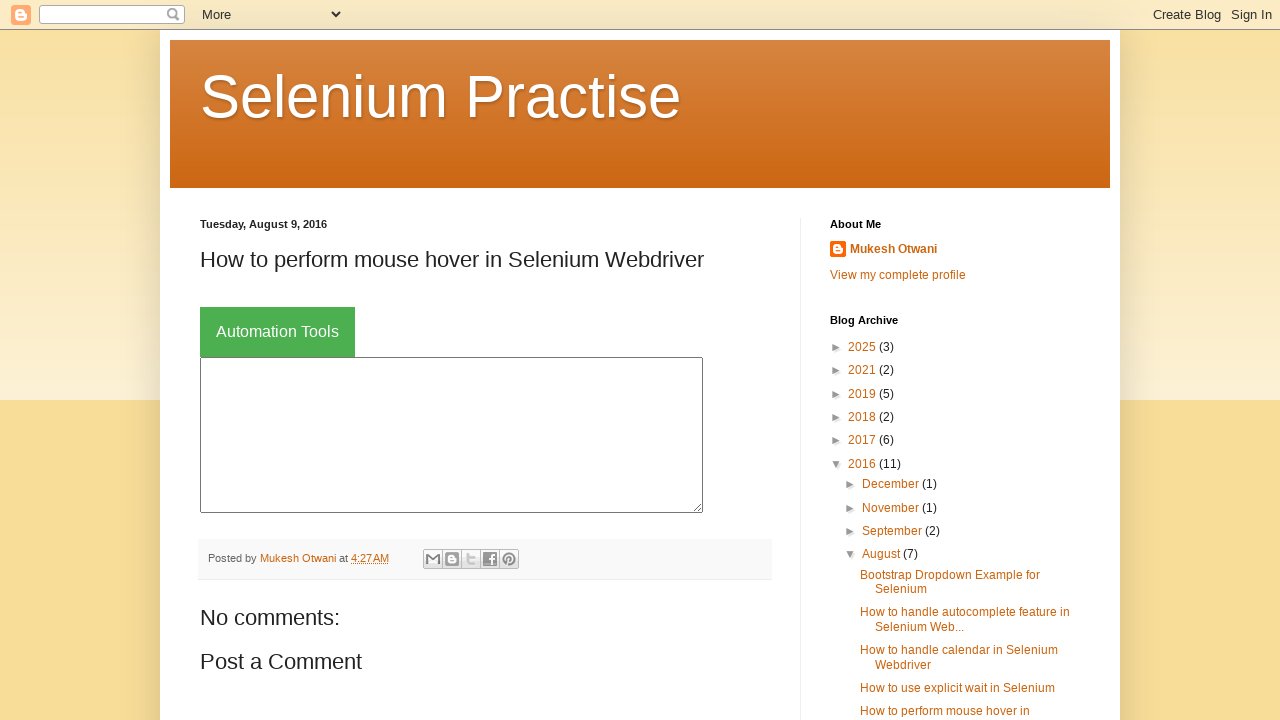

Hovered over Automation Tools button at (278, 332) on xpath=//button[text()='Automation Tools']
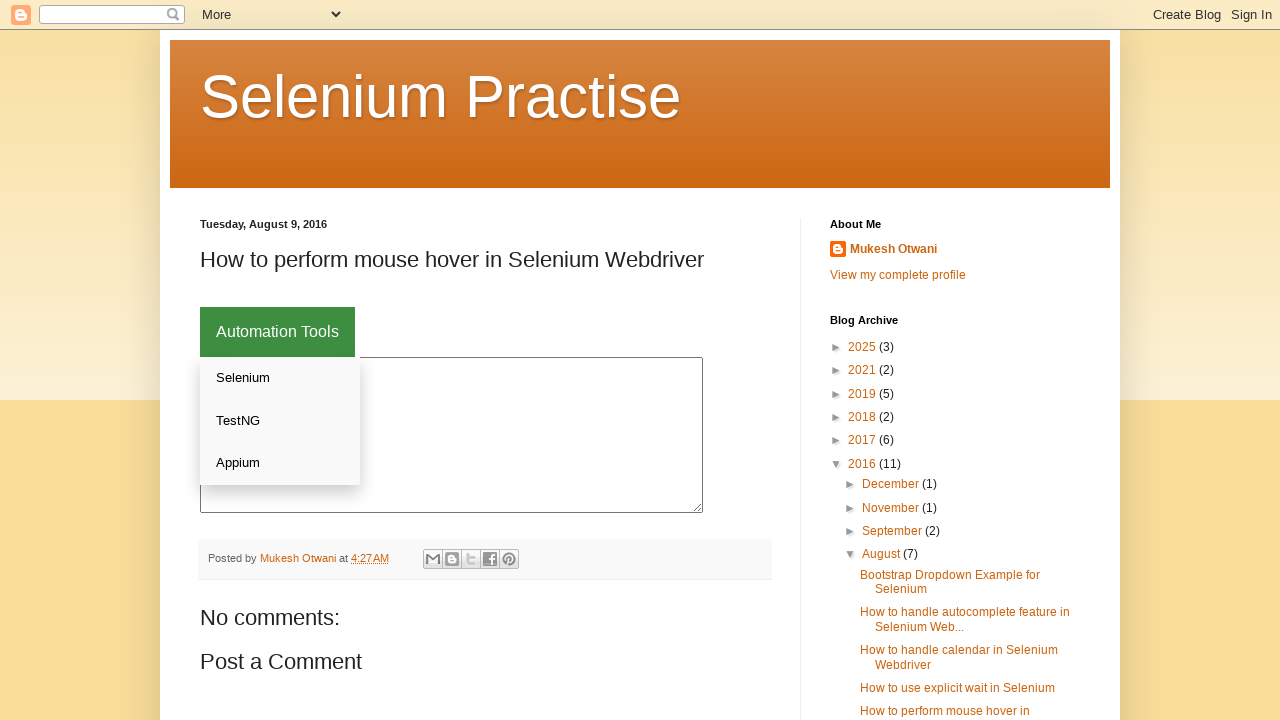

Clicked Selenium link, new window opened at (280, 378) on xpath=//a[text()='Selenium']
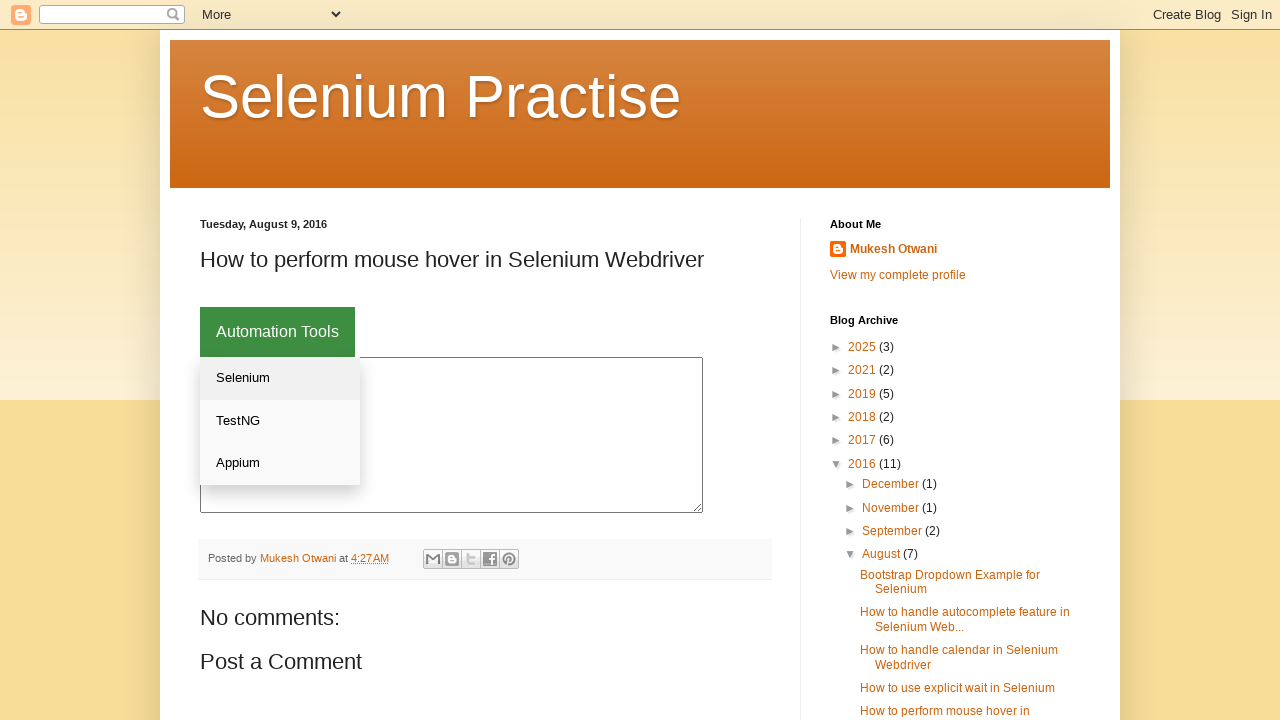

Captured new page reference
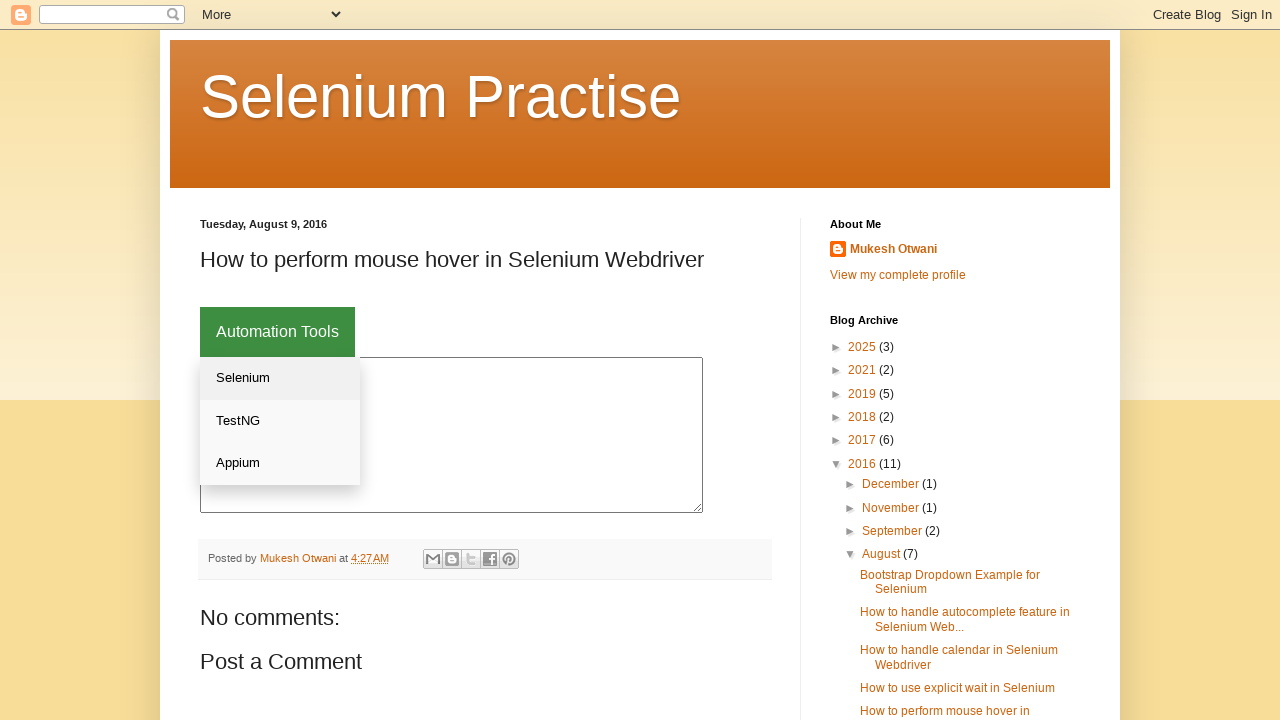

Hovered over Automation Tools button again on parent window at (278, 332) on xpath=//button[text()='Automation Tools']
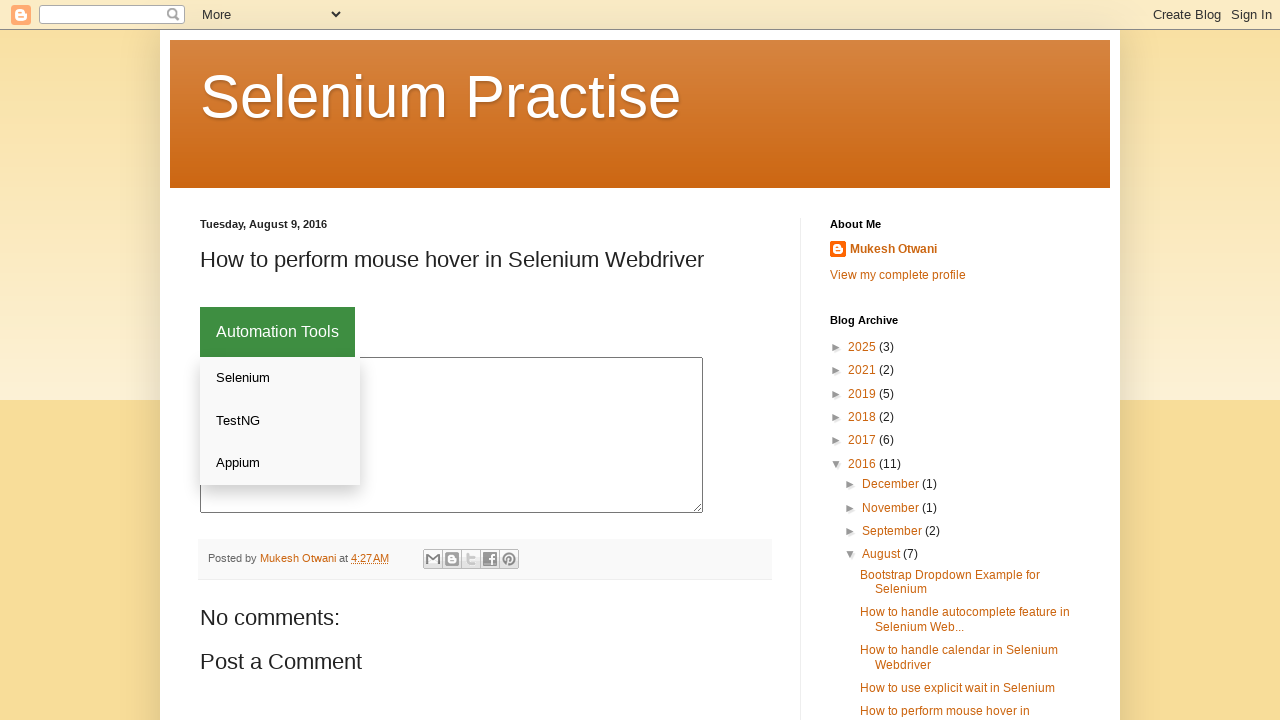

Clicked TestNG link at (280, 421) on xpath=//a[text()='TestNG']
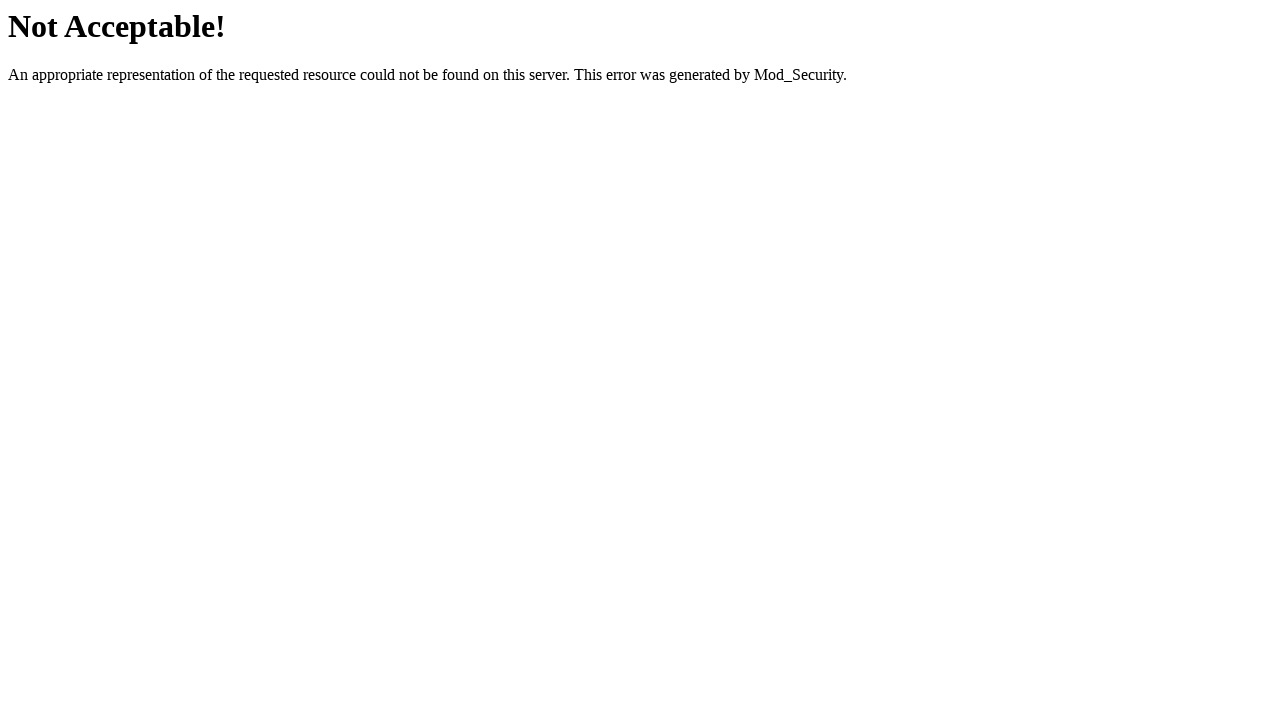

Navigated back to previous page
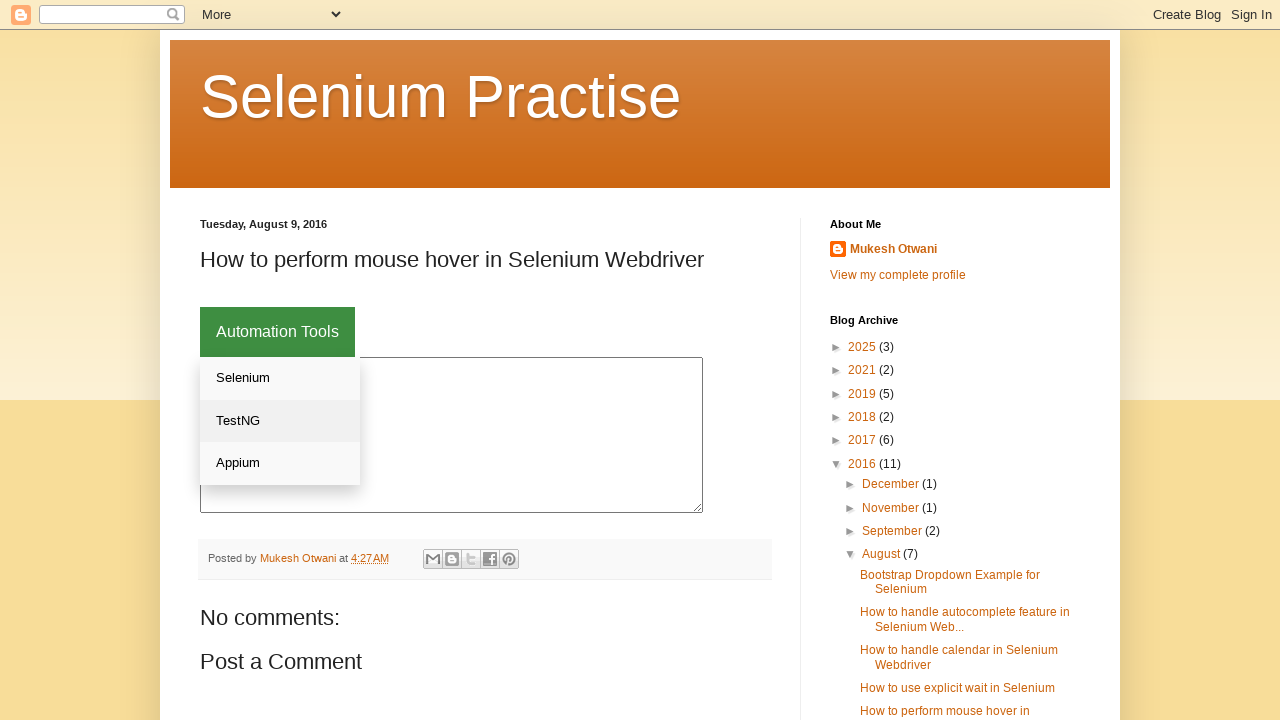

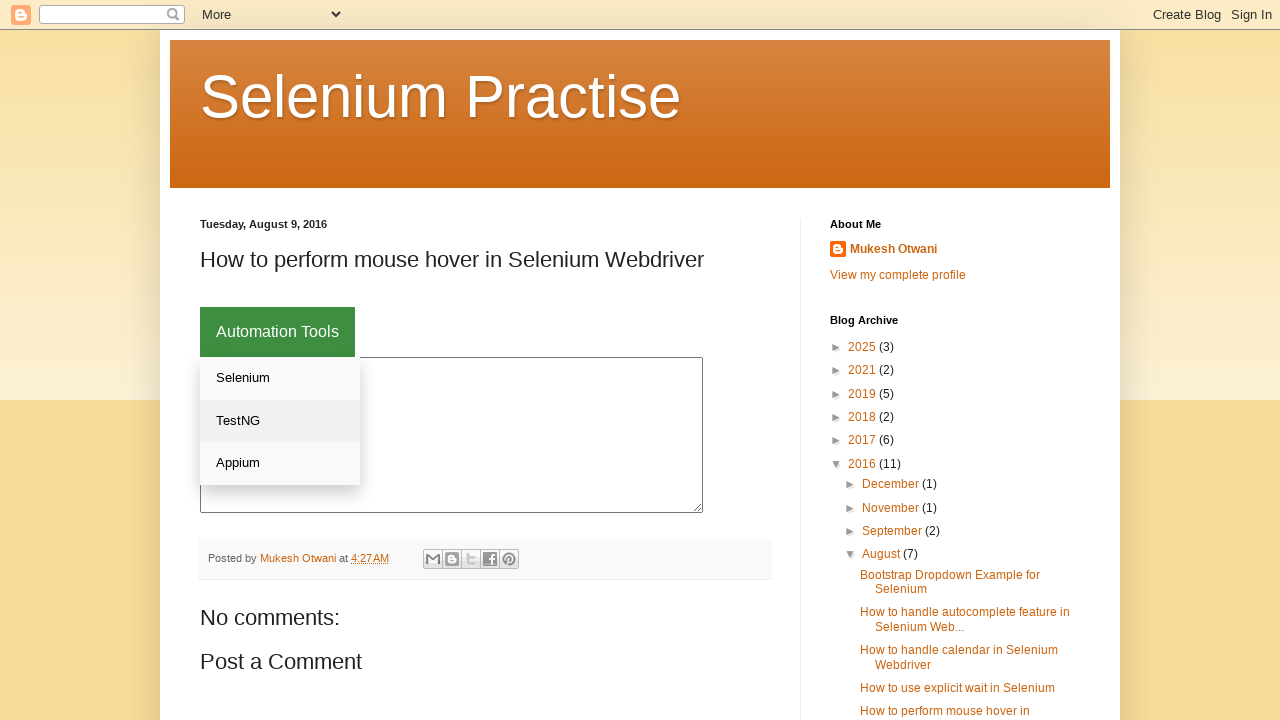